Tests dropdown functionality by clicking on it, counting the number of options, and verifying the count matches the expected value

Starting URL: https://the-internet.herokuapp.com/dropdown

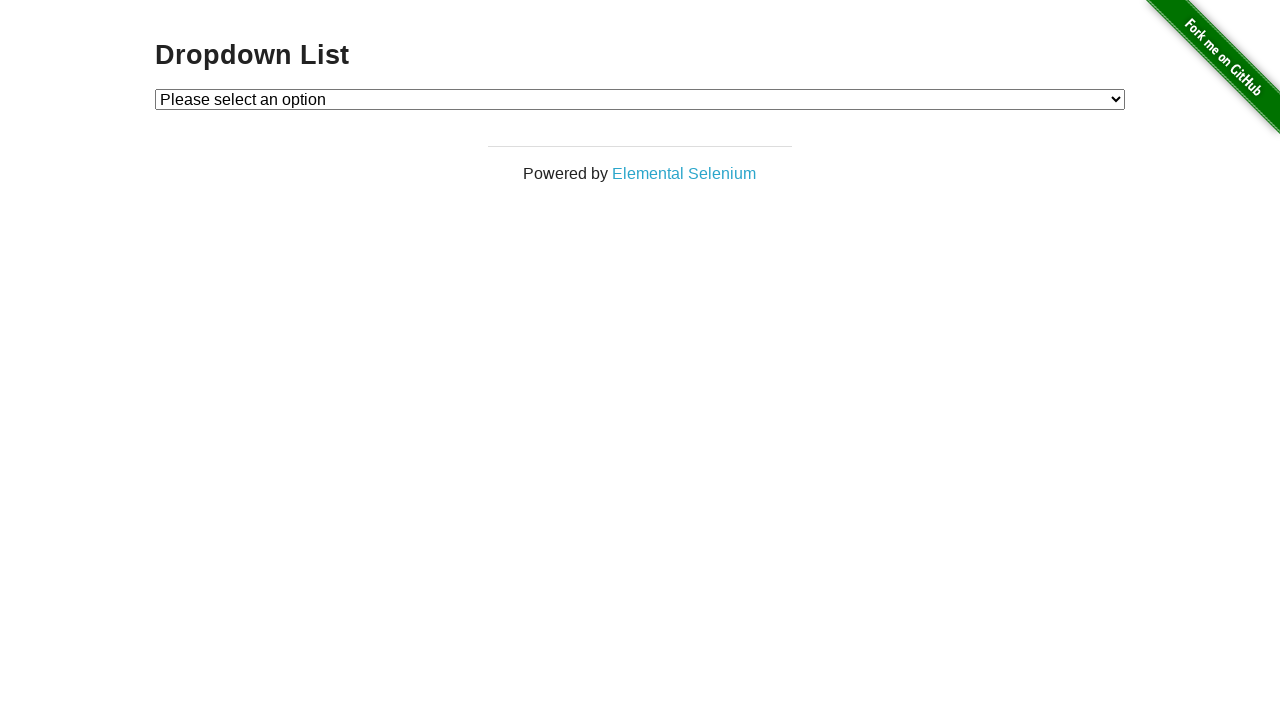

Retrieved page title
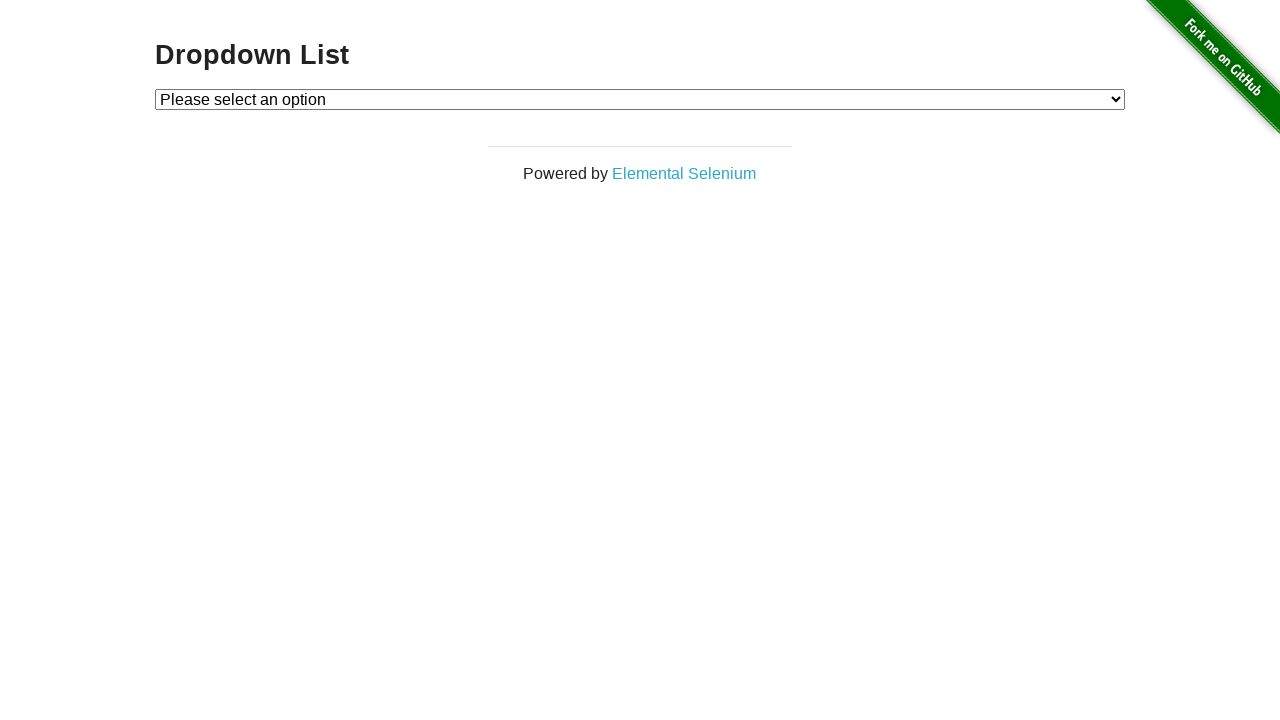

Clicked on the dropdown element at (640, 99) on #dropdown
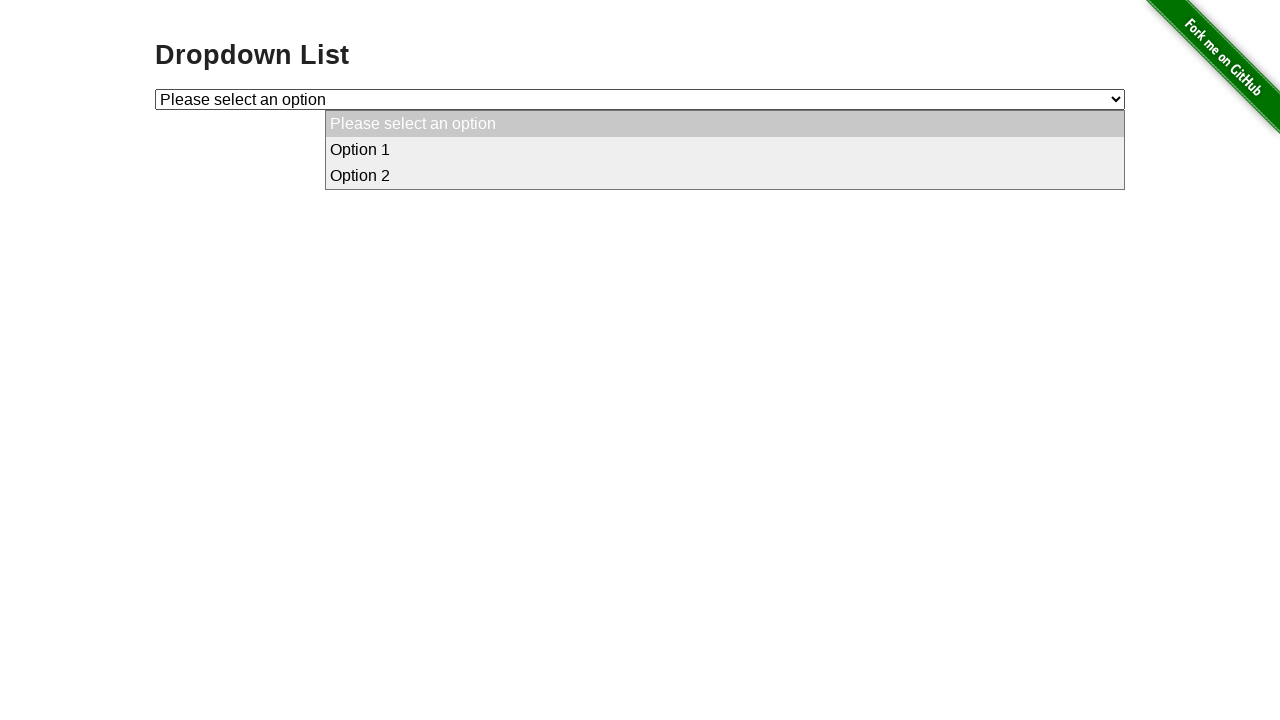

Retrieved all dropdown option elements
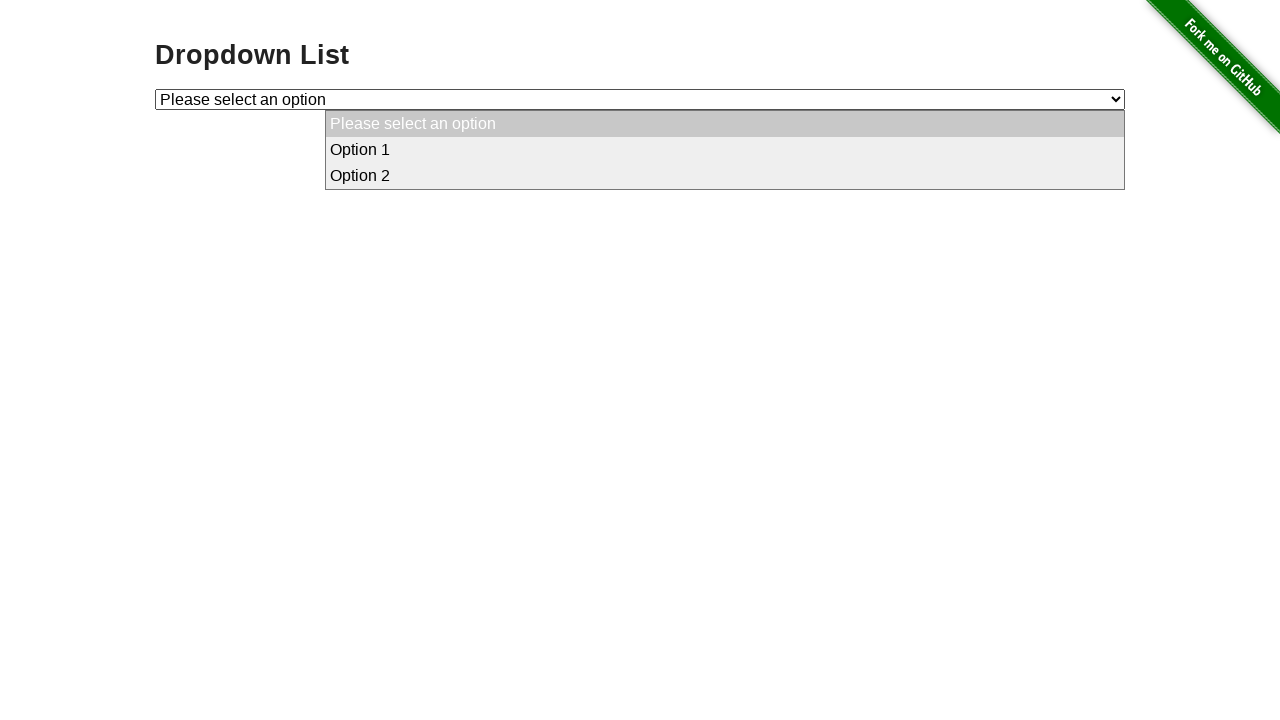

Verified dropdown has 3 options (count: 3)
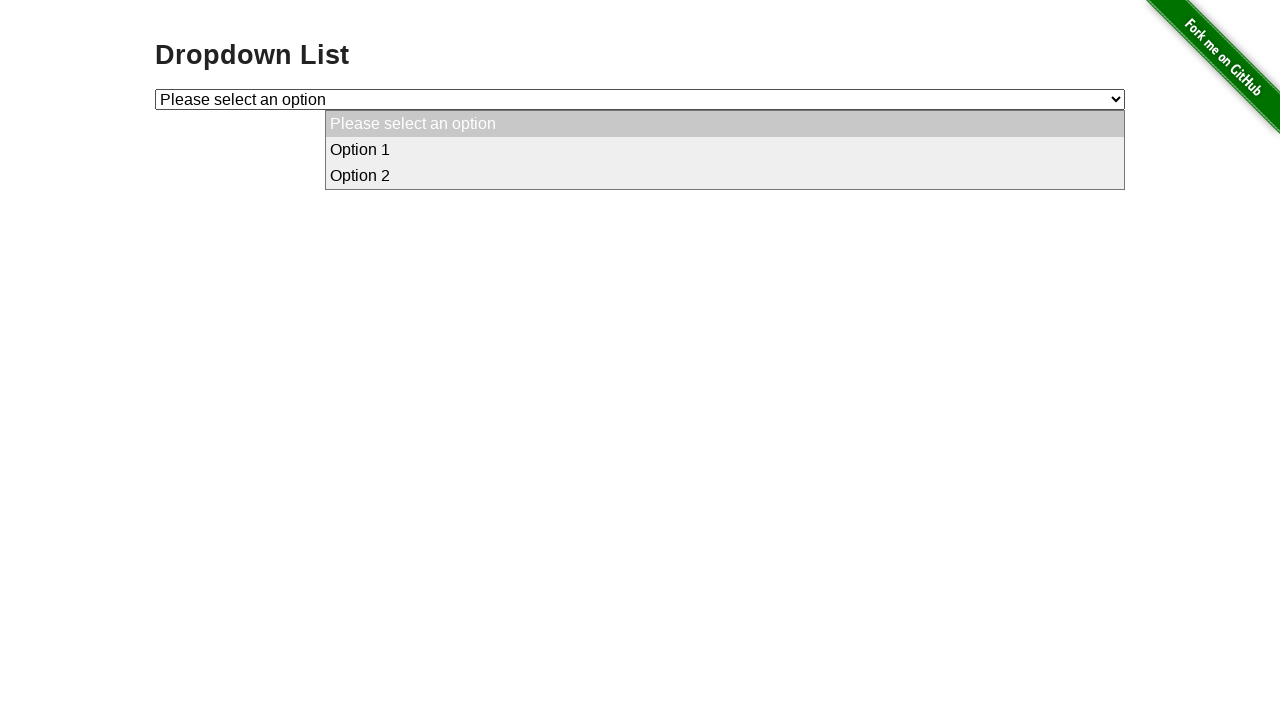

Retrieved dropdown option text: 'Please select an option'
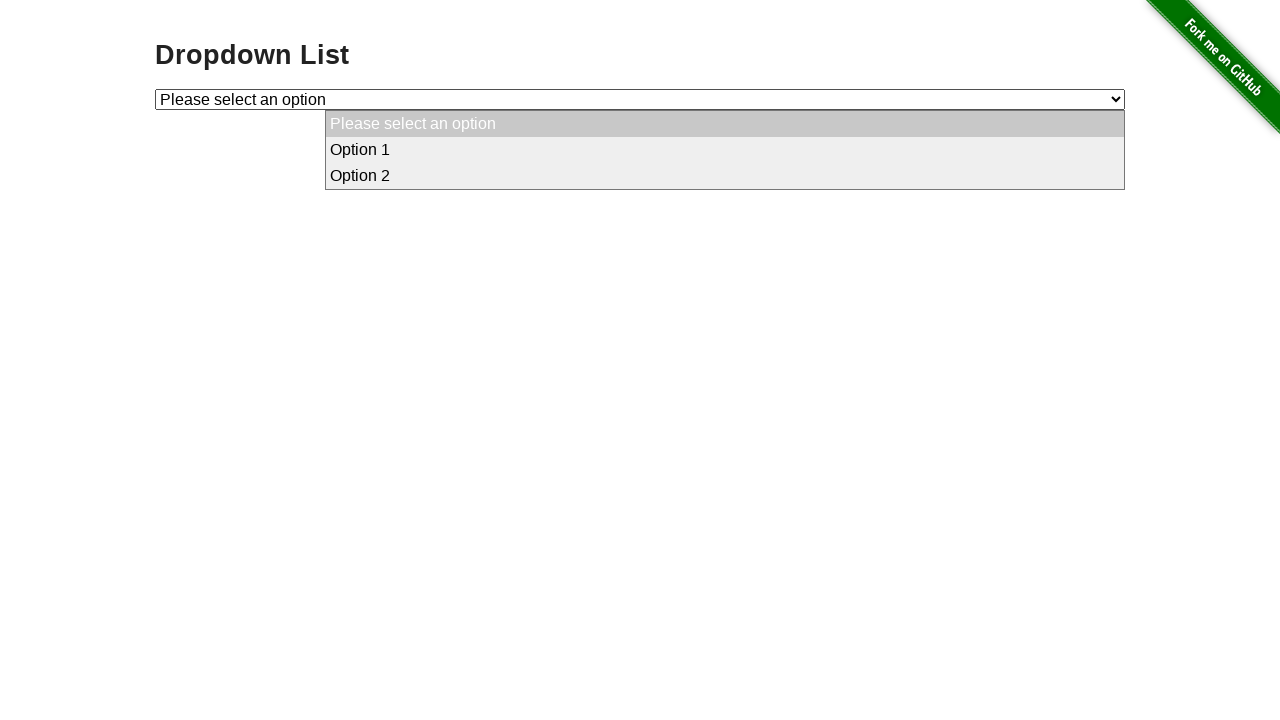

Retrieved dropdown option text: 'Option 1'
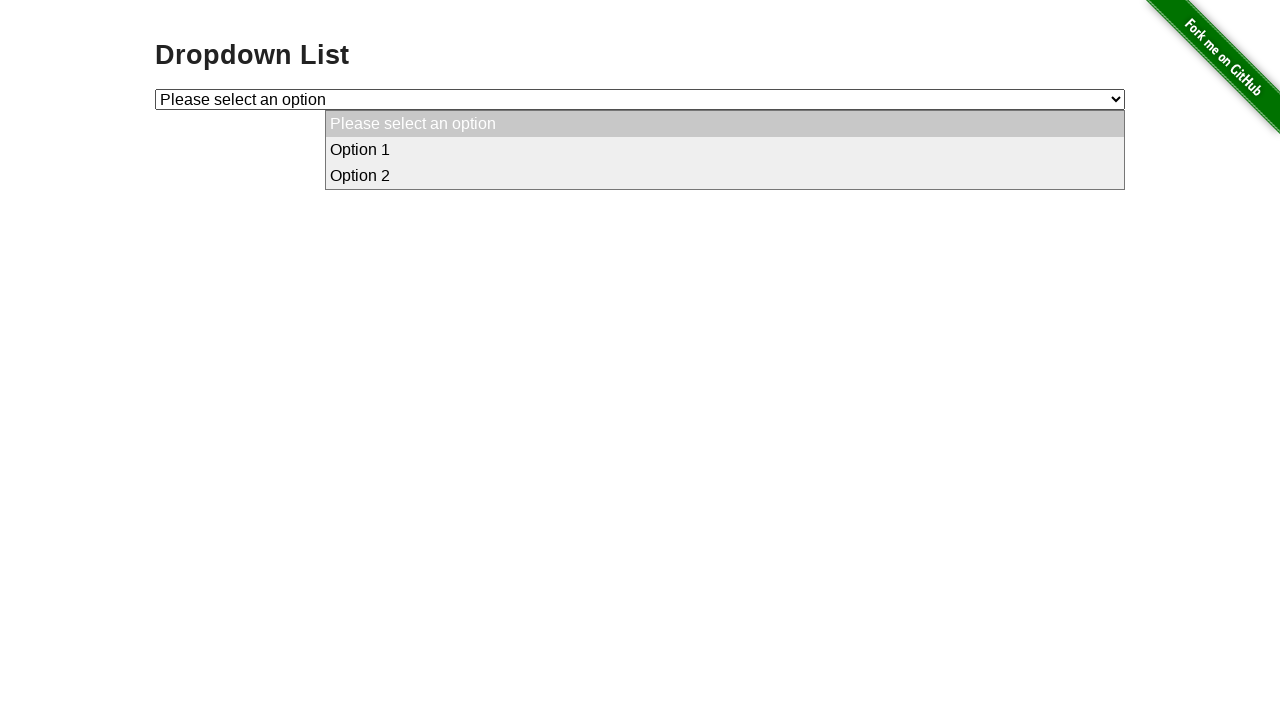

Retrieved dropdown option text: 'Option 2'
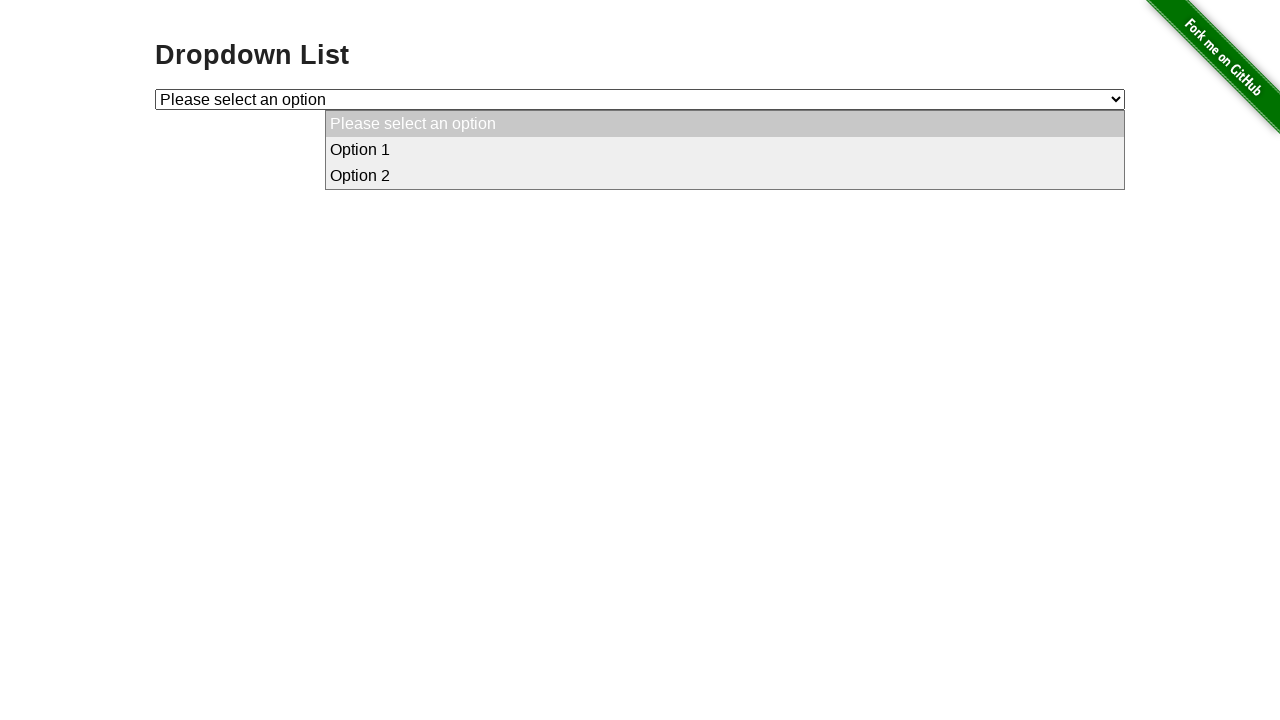

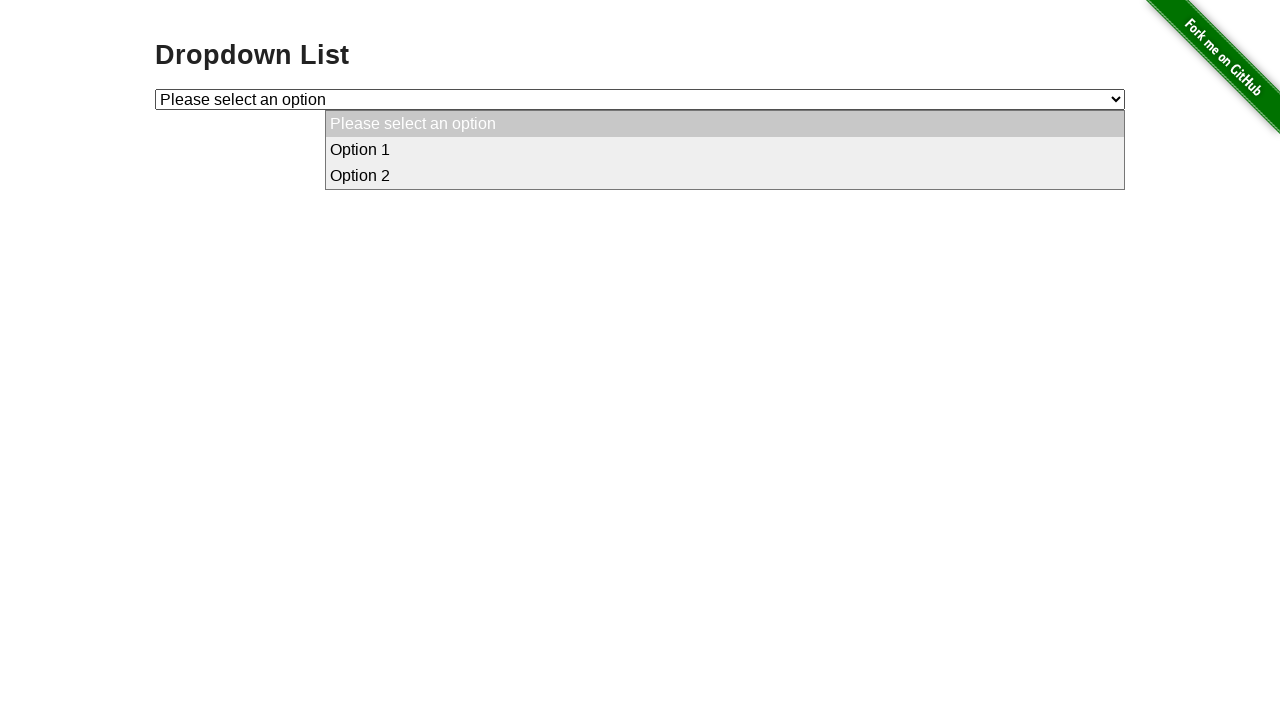